Tests the search functionality on Douban.com by entering a search term in the search box and clicking on it

Starting URL: http://www.douban.com

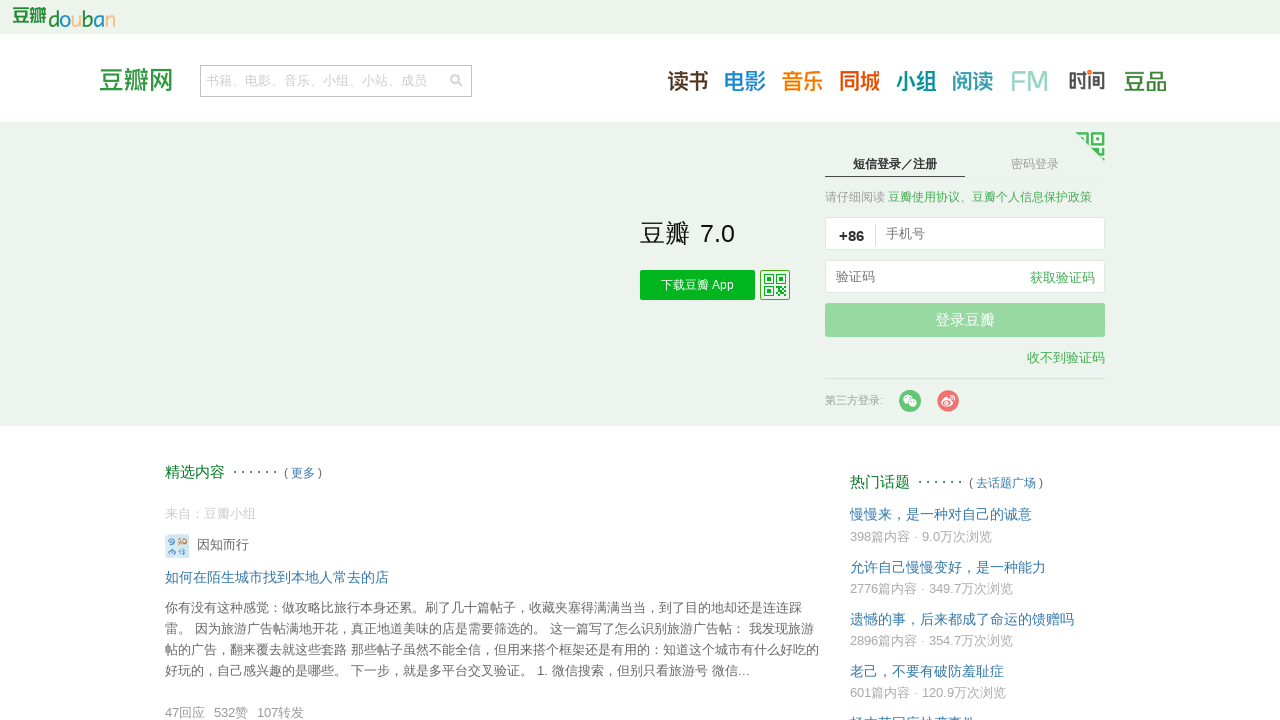

Filled search box with 'Python books' on input[name='q']
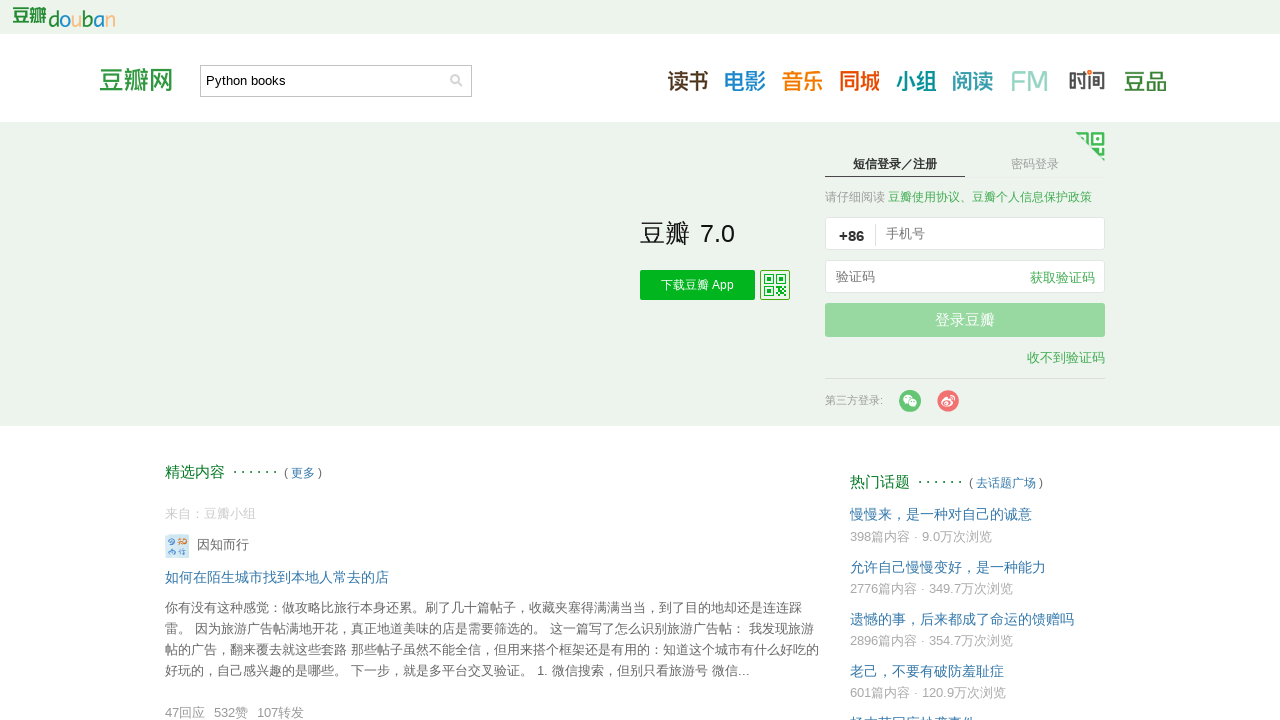

Clicked on search box at (326, 81) on input[name='q']
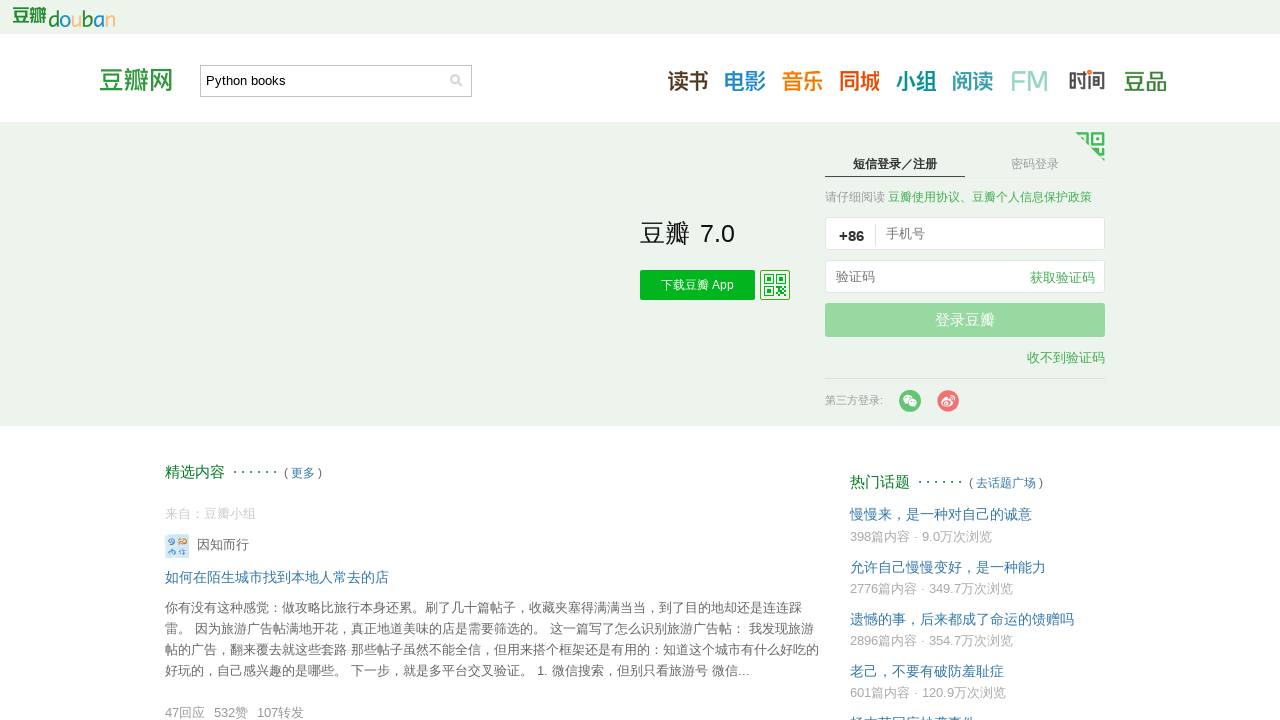

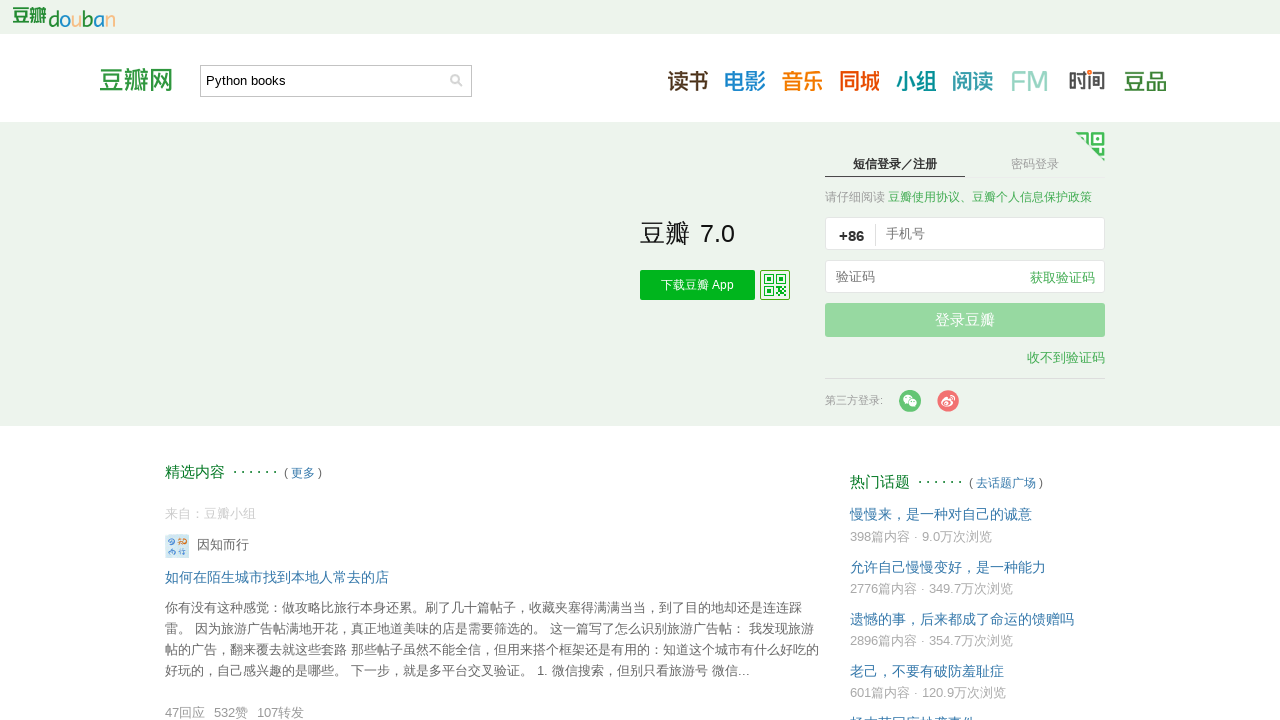